Navigates to Rediff.com and sets the browser window size to specific dimensions (600x400 pixels)

Starting URL: https://www.rediff.com/

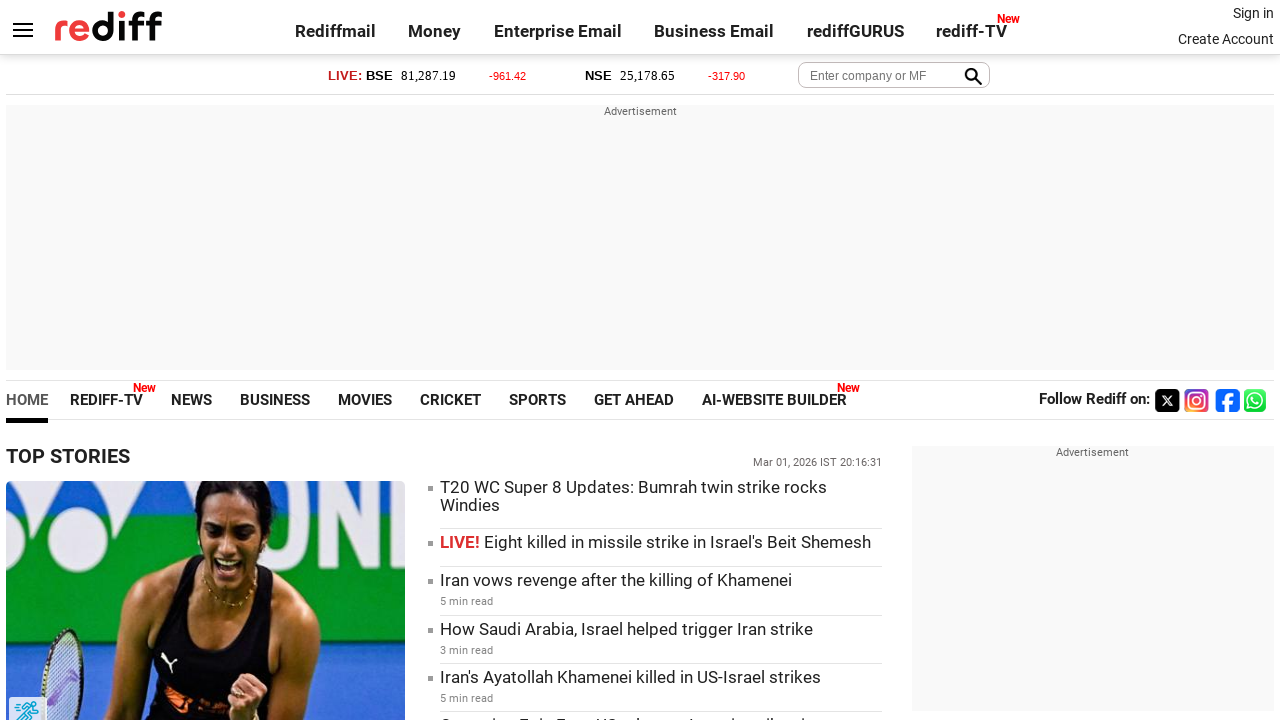

Set browser viewport size to 600x400 pixels
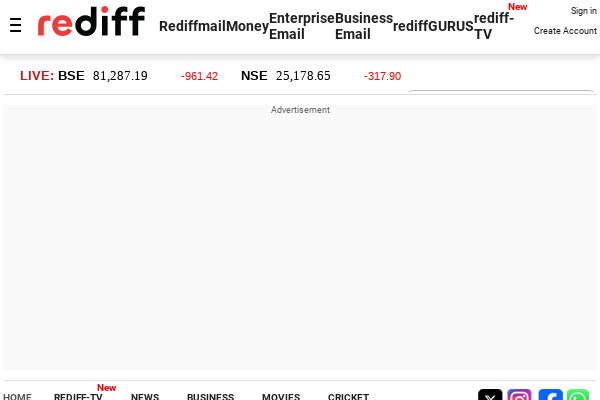

Page DOM content loaded
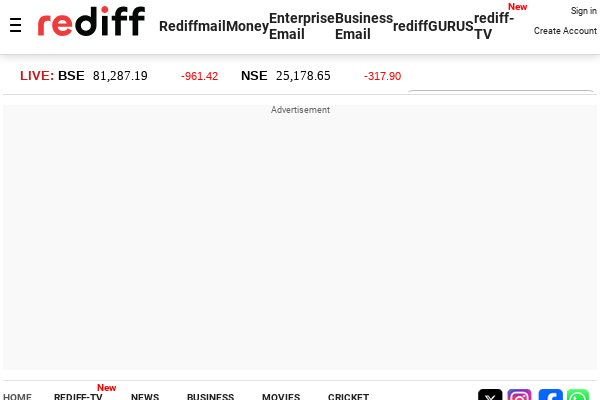

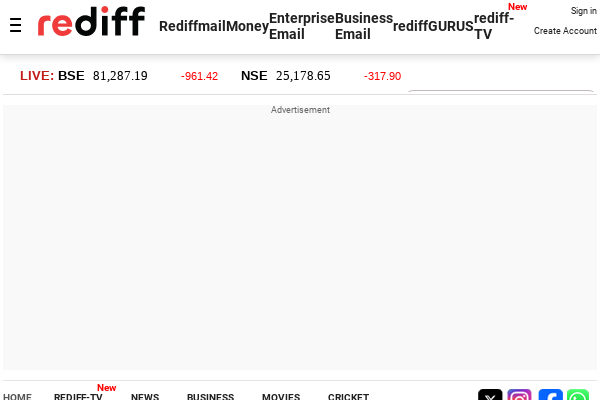